Navigates to a GitHub Pages site and executes a JavaScript alert to demonstrate script execution capabilities in the browser.

Starting URL: http://suninjuly.github.io/selects1.html

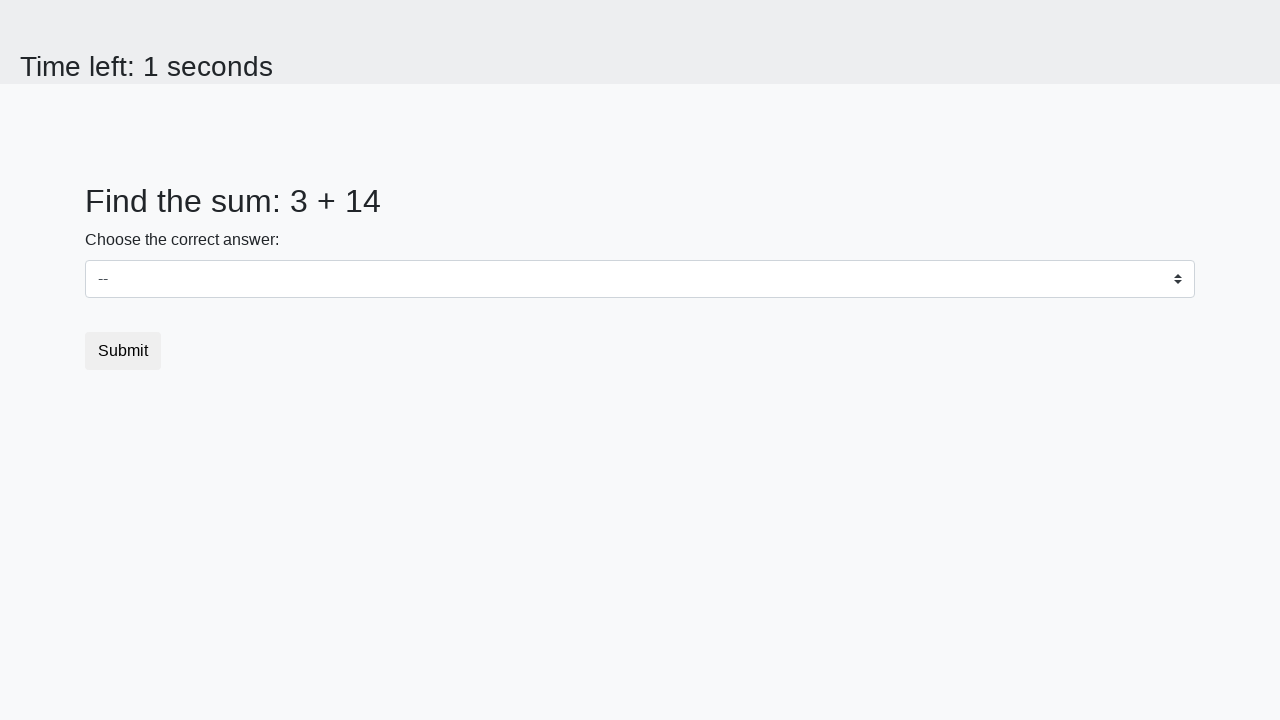

Navigated to GitHub Pages site at http://suninjuly.github.io/selects1.html
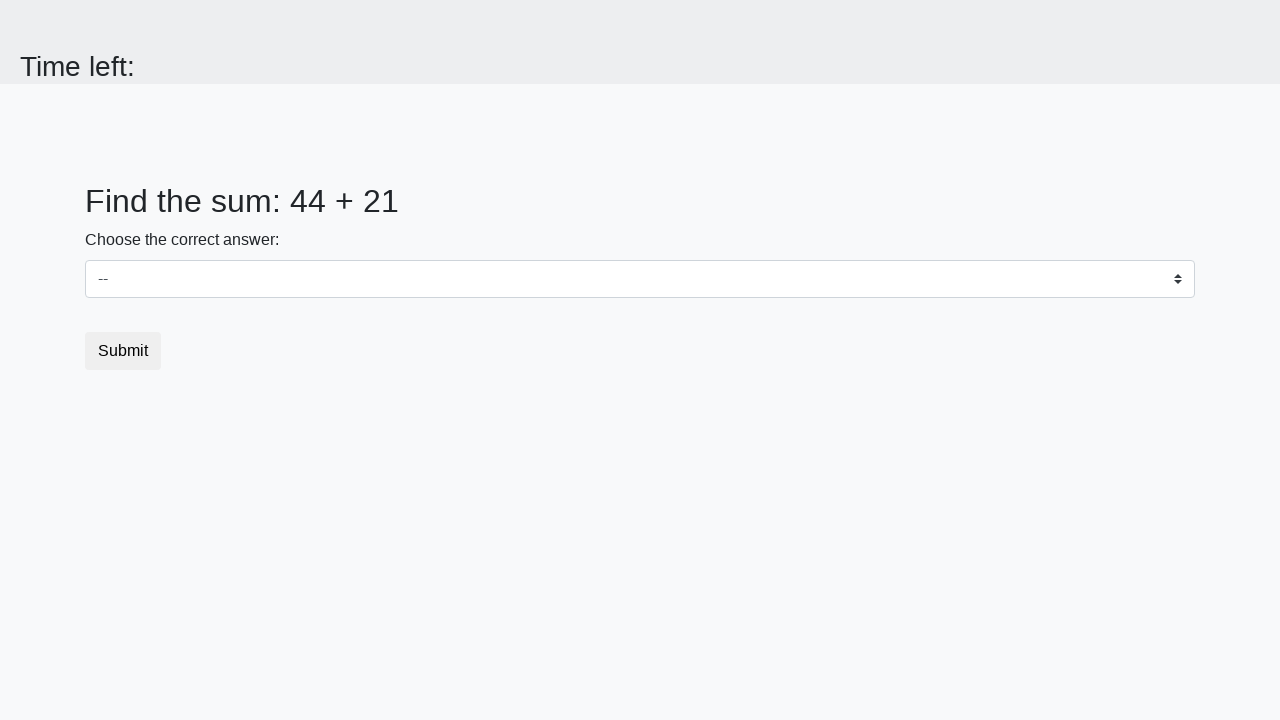

Executed JavaScript alert with message 'Robots at work'
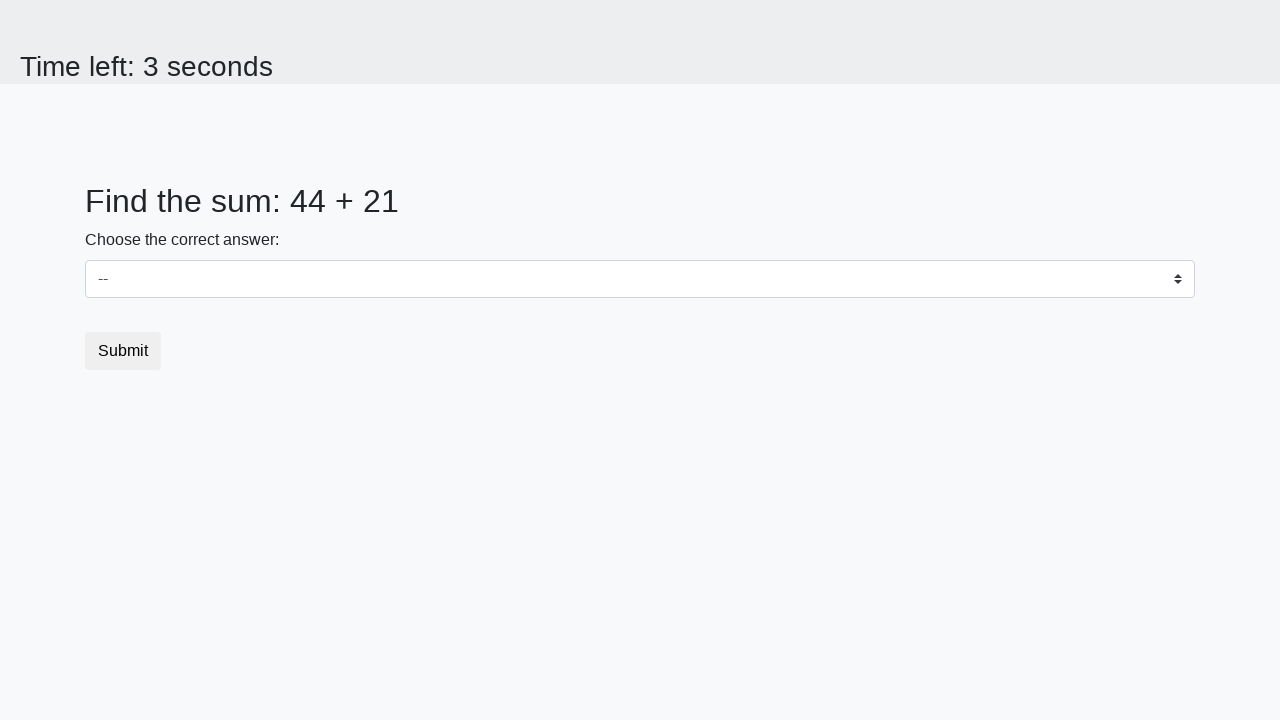

Set up dialog handler to accept alert
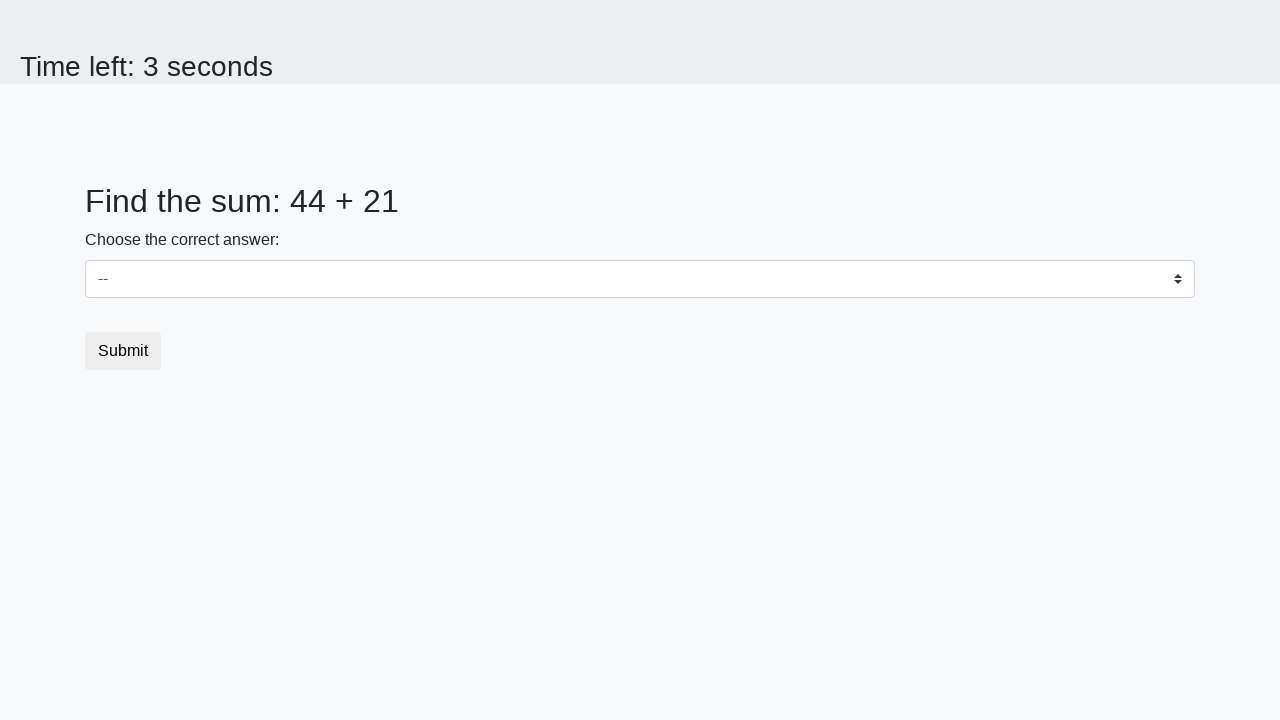

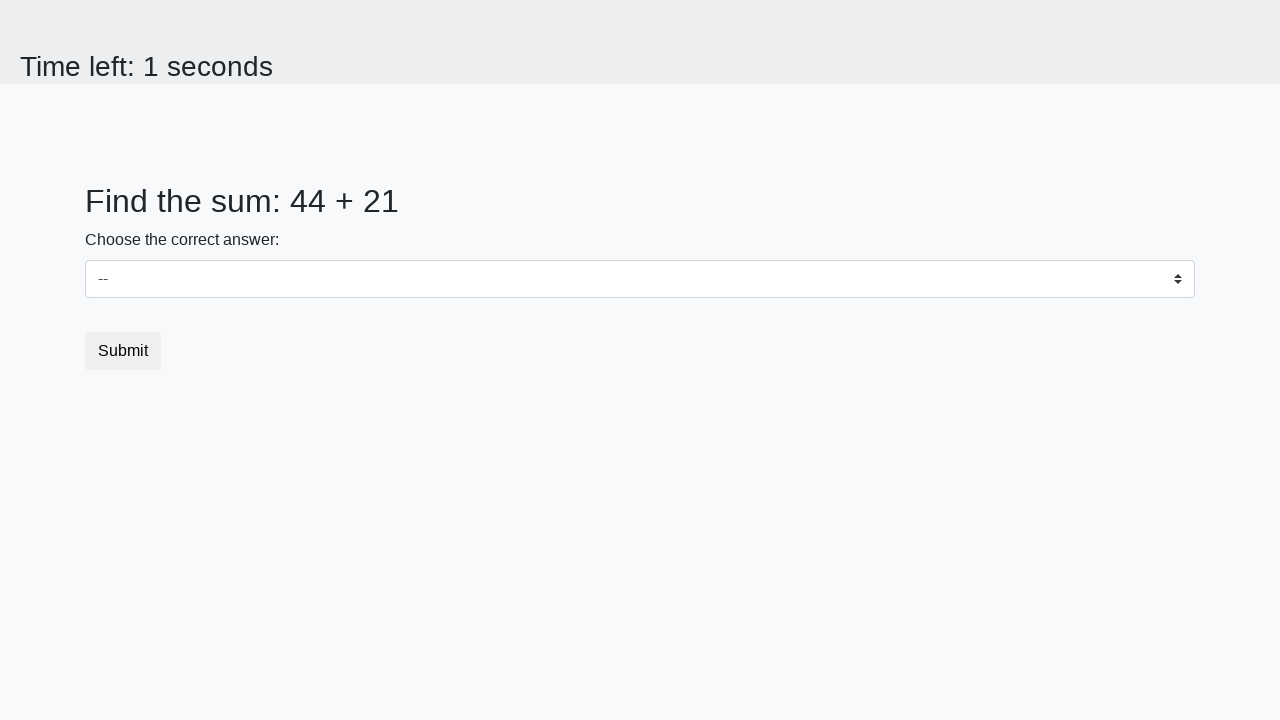